Tests confirm dialog by accepting it

Starting URL: https://testpages.eviltester.com/styled/alerts/alert-test.html

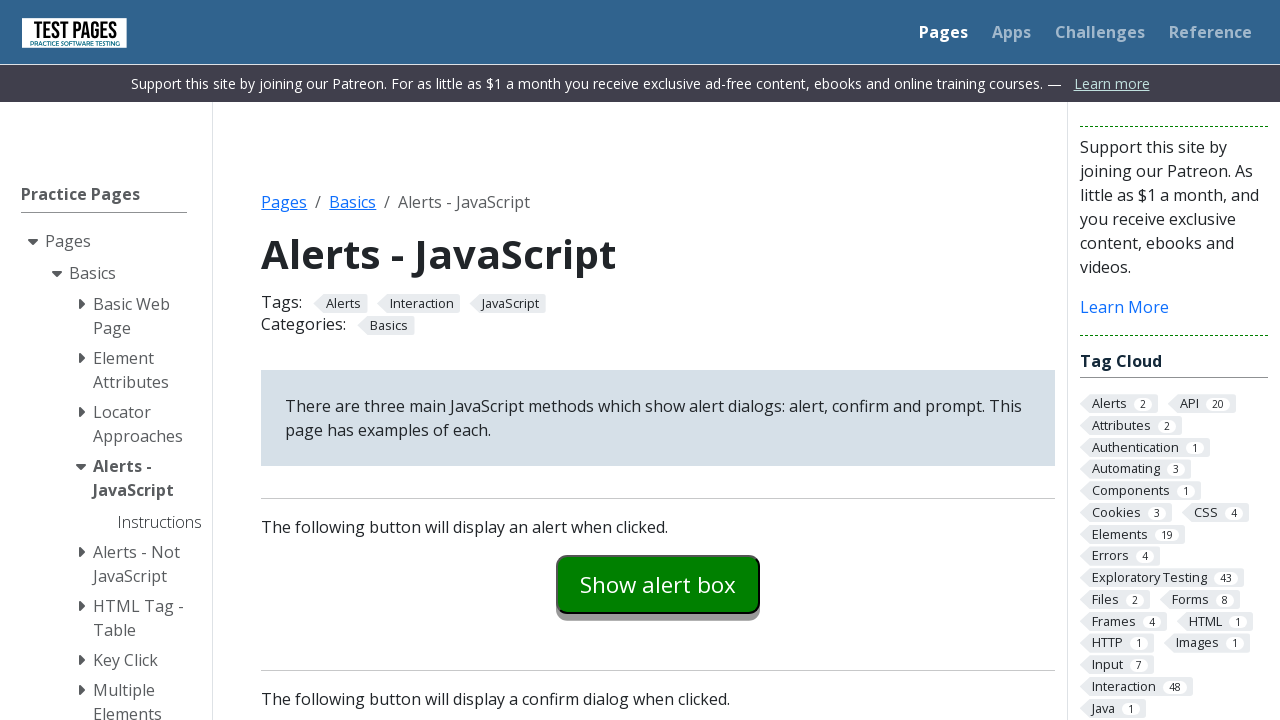

Set up dialog handler to accept confirm dialogs
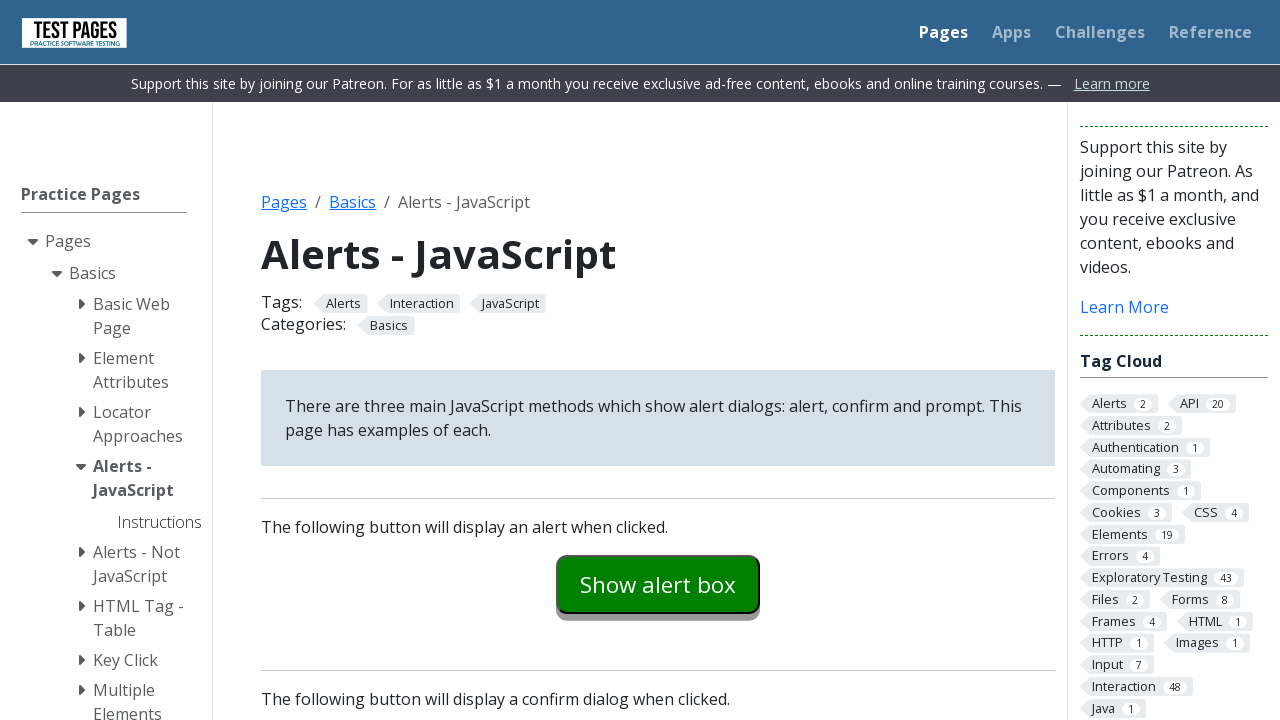

Clicked confirm example button to trigger dialog at (658, 360) on #confirmexample
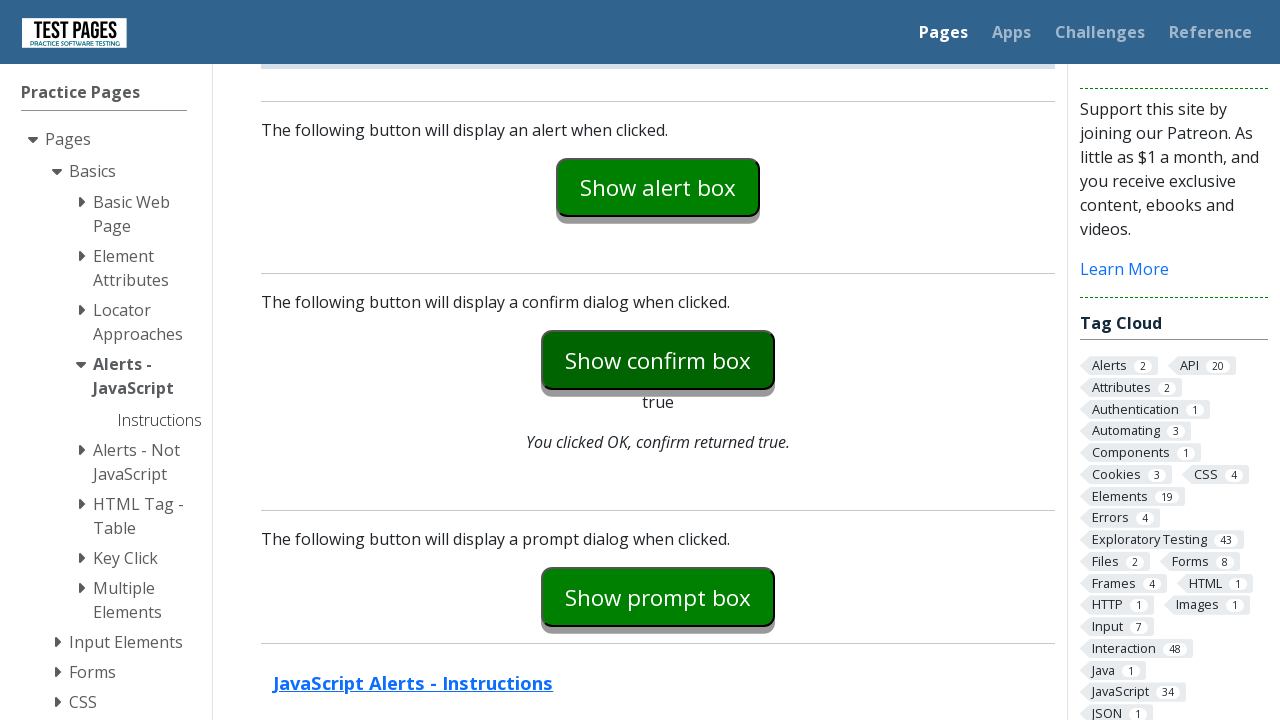

Confirm explanation text appeared after accepting dialog
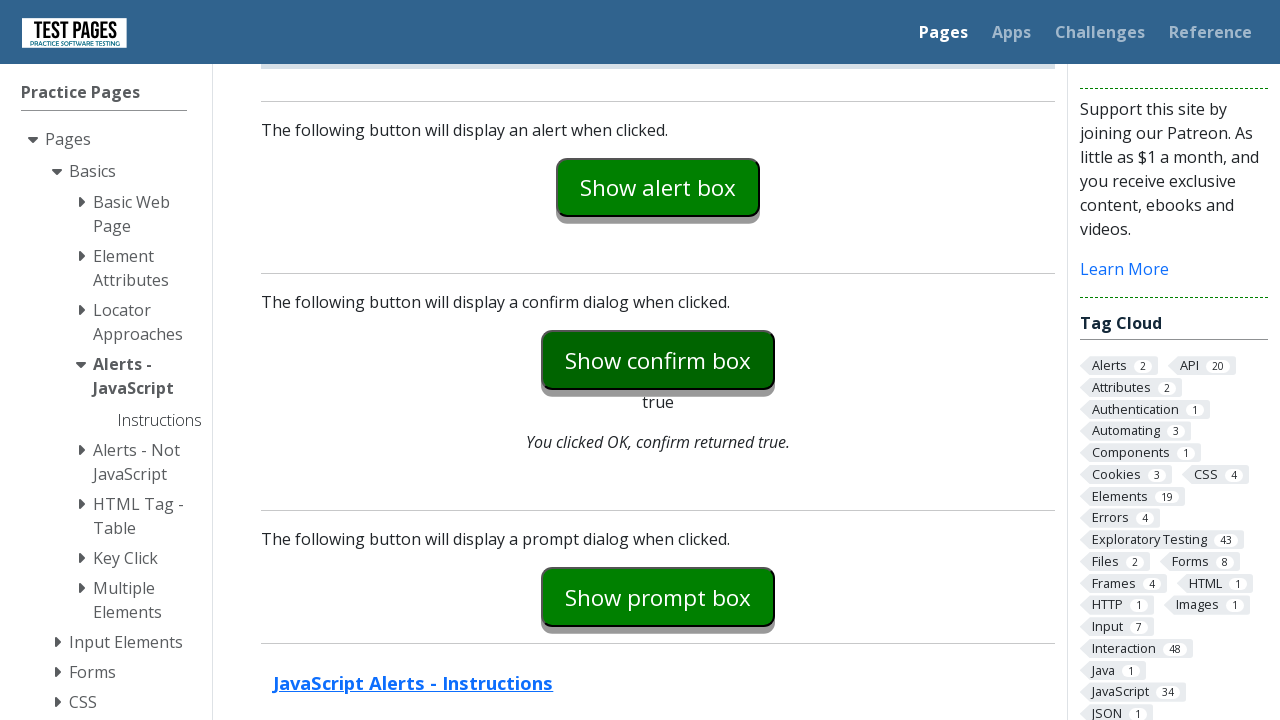

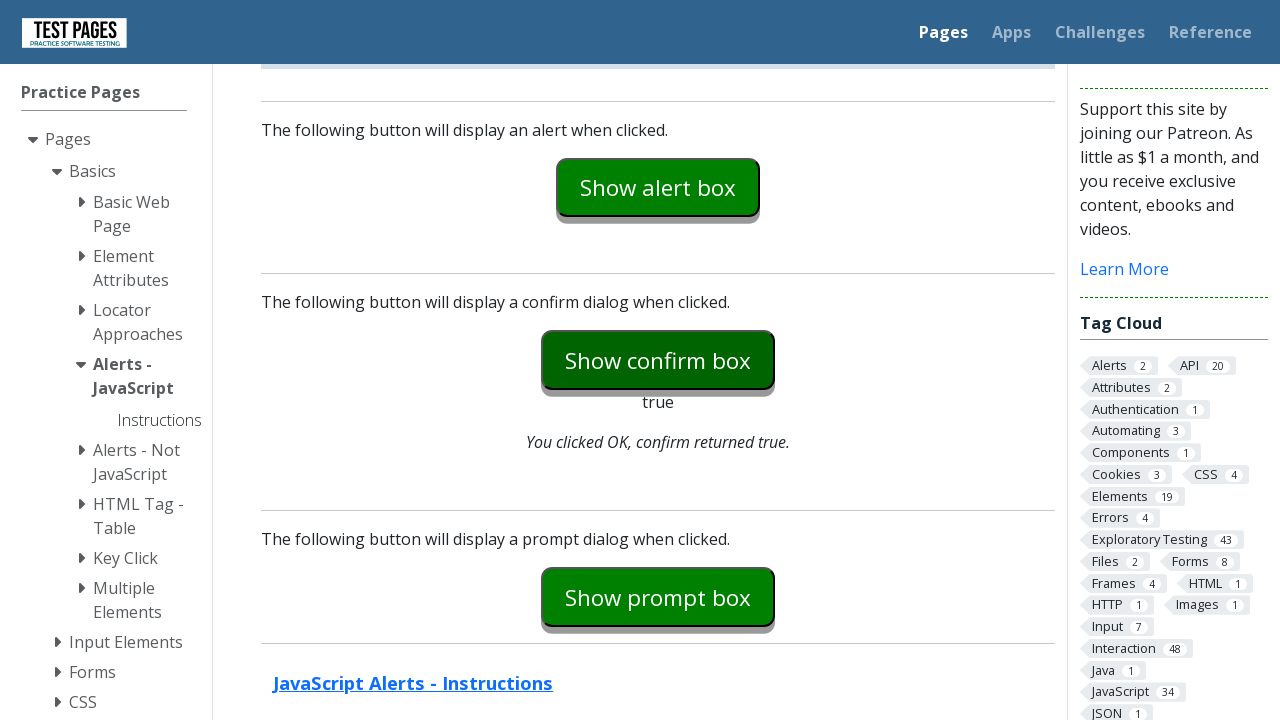